Tests the Elements section text box form by navigating to the Elements page, clicking on Text Box, filling in a name, and submitting the form.

Starting URL: https://demoqa.com/

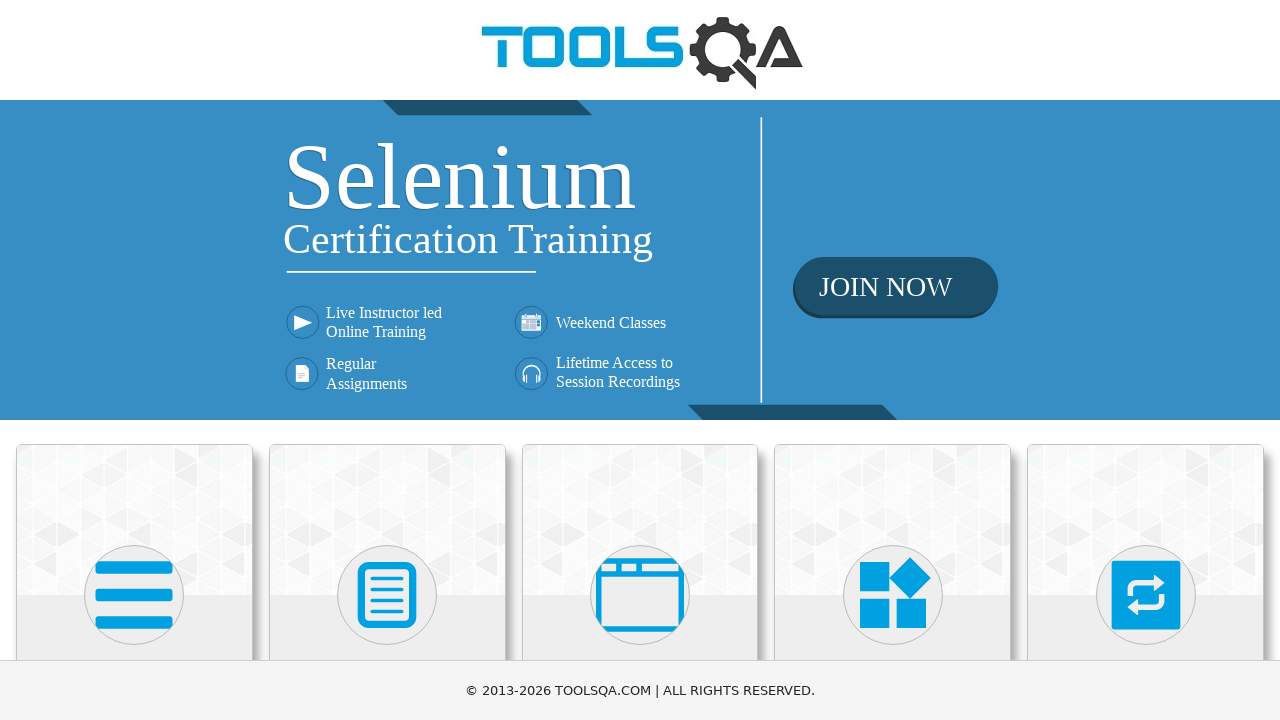

Clicked on Elements heading to navigate to Elements section at (134, 360) on internal:role=heading[name="Elements"i]
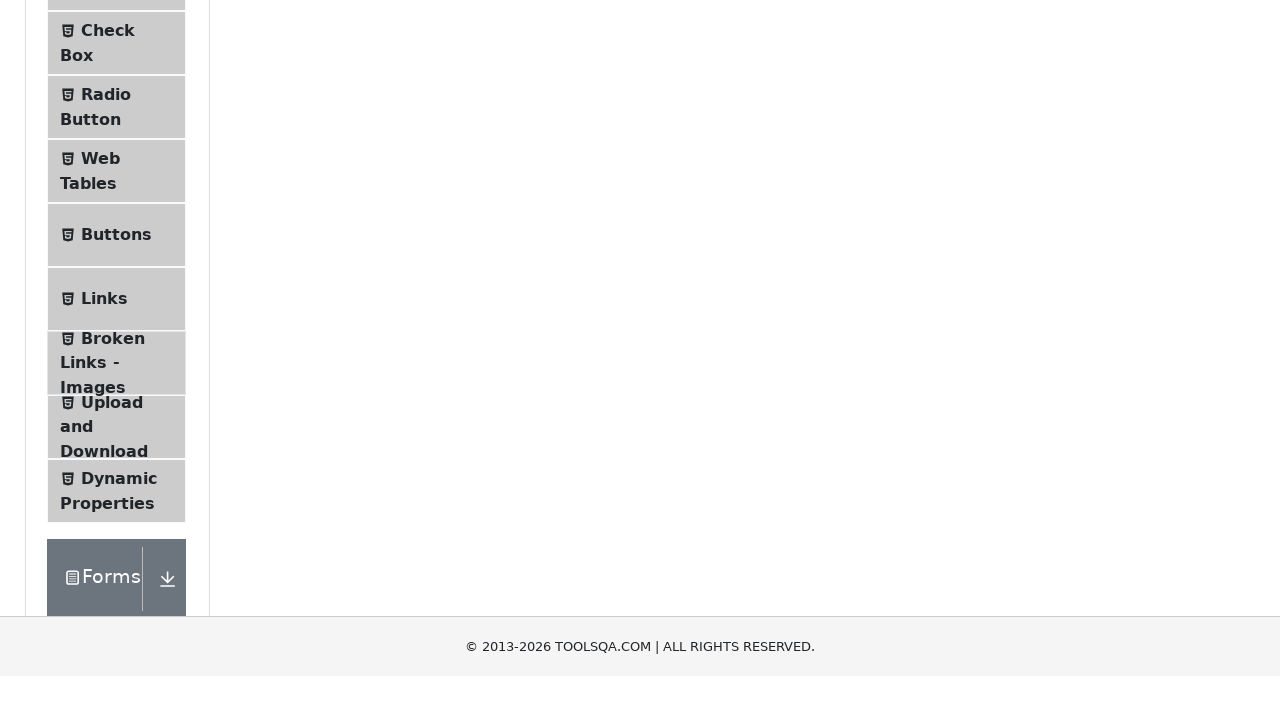

Clicked on Text Box option in Elements menu at (119, 261) on internal:text="Text Box"i
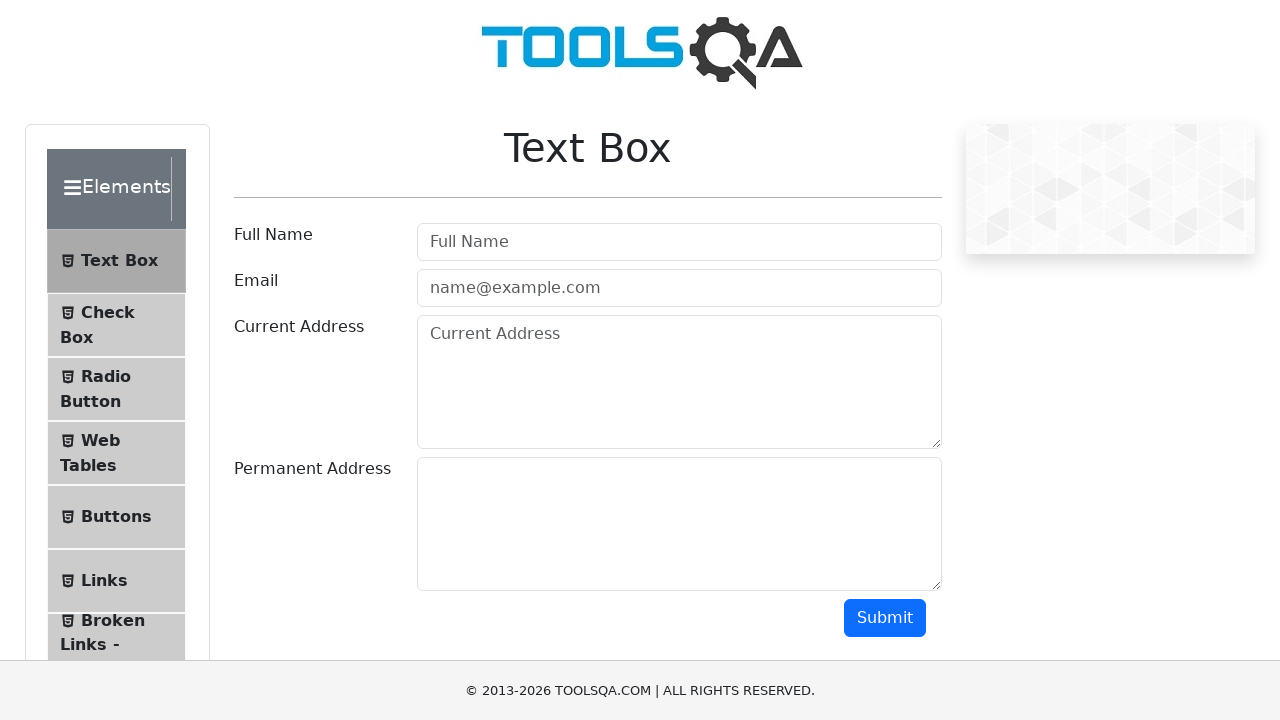

Clicked on Full Name input field at (679, 242) on internal:attr=[placeholder="Full Name"i]
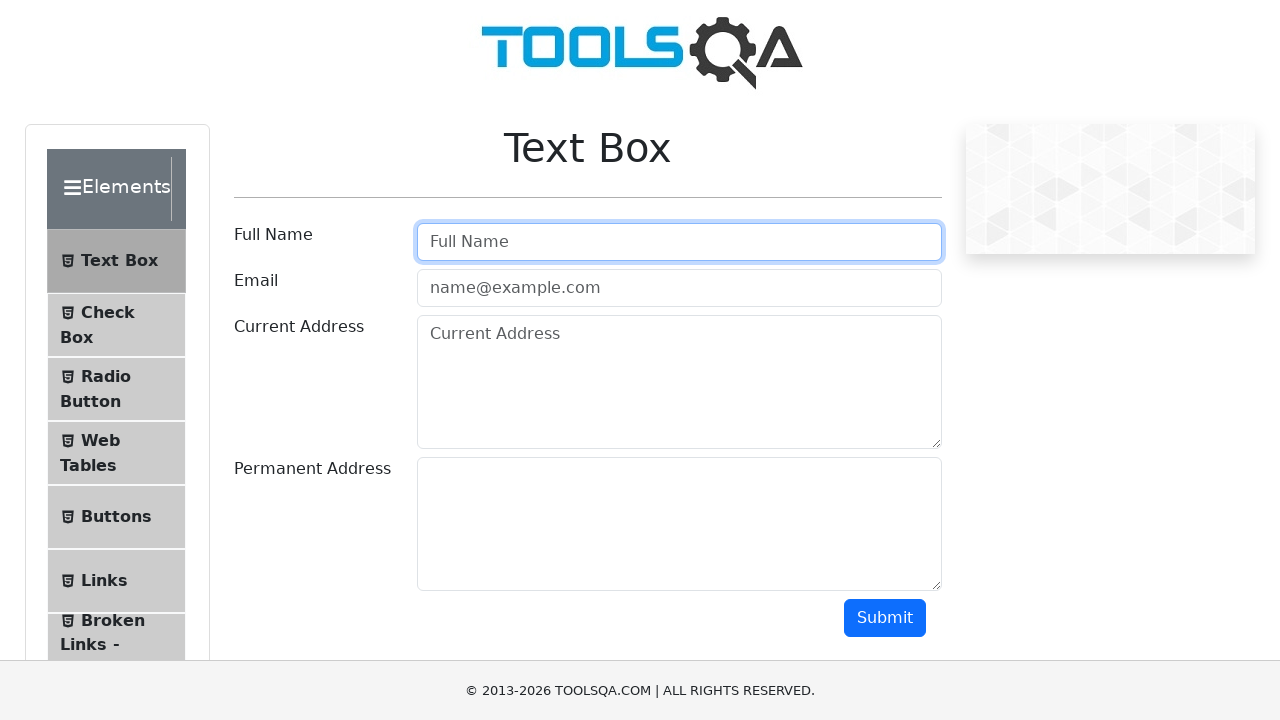

Filled Full Name field with 'John Davidson' on internal:attr=[placeholder="Full Name"i]
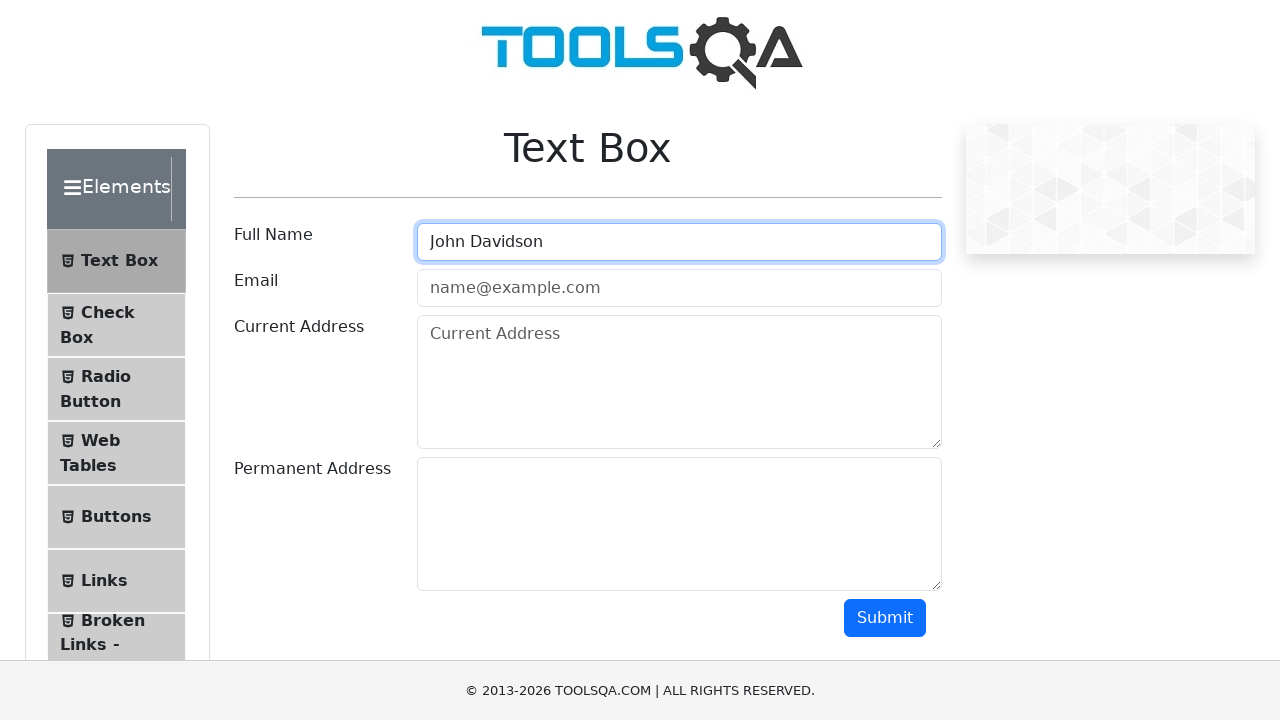

Clicked Submit button to submit the form at (885, 618) on internal:role=button[name="Submit"i]
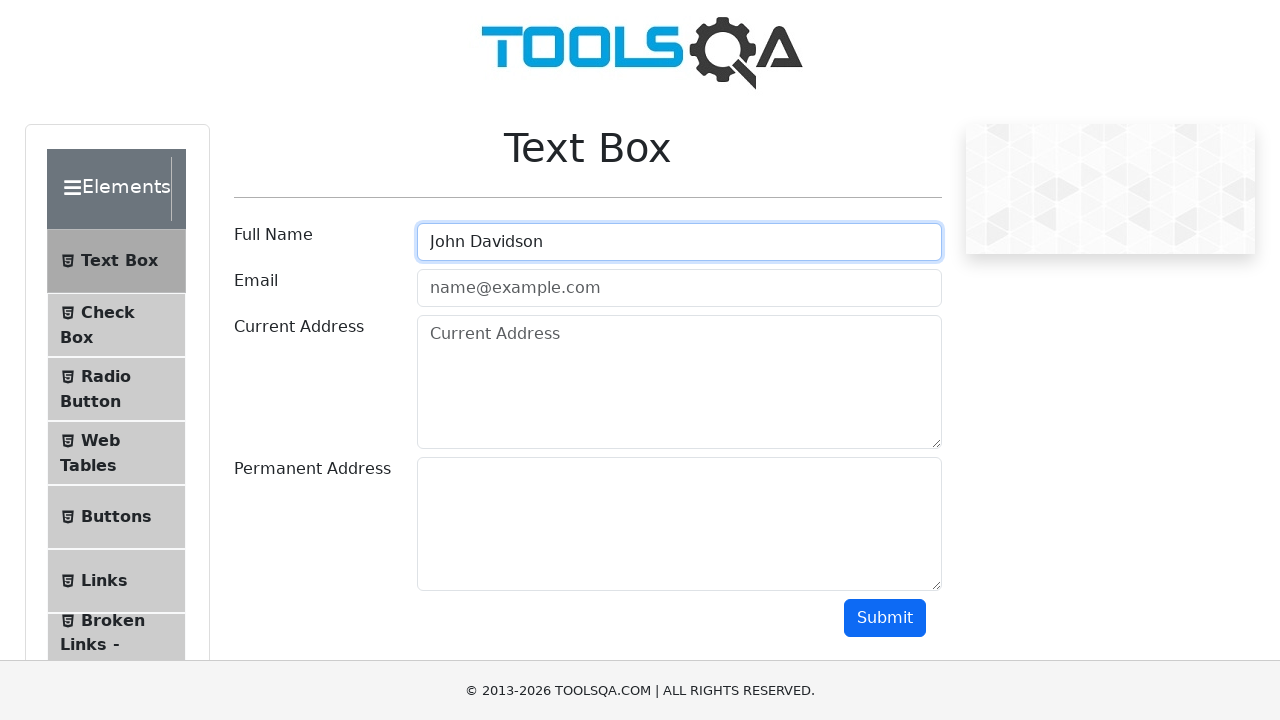

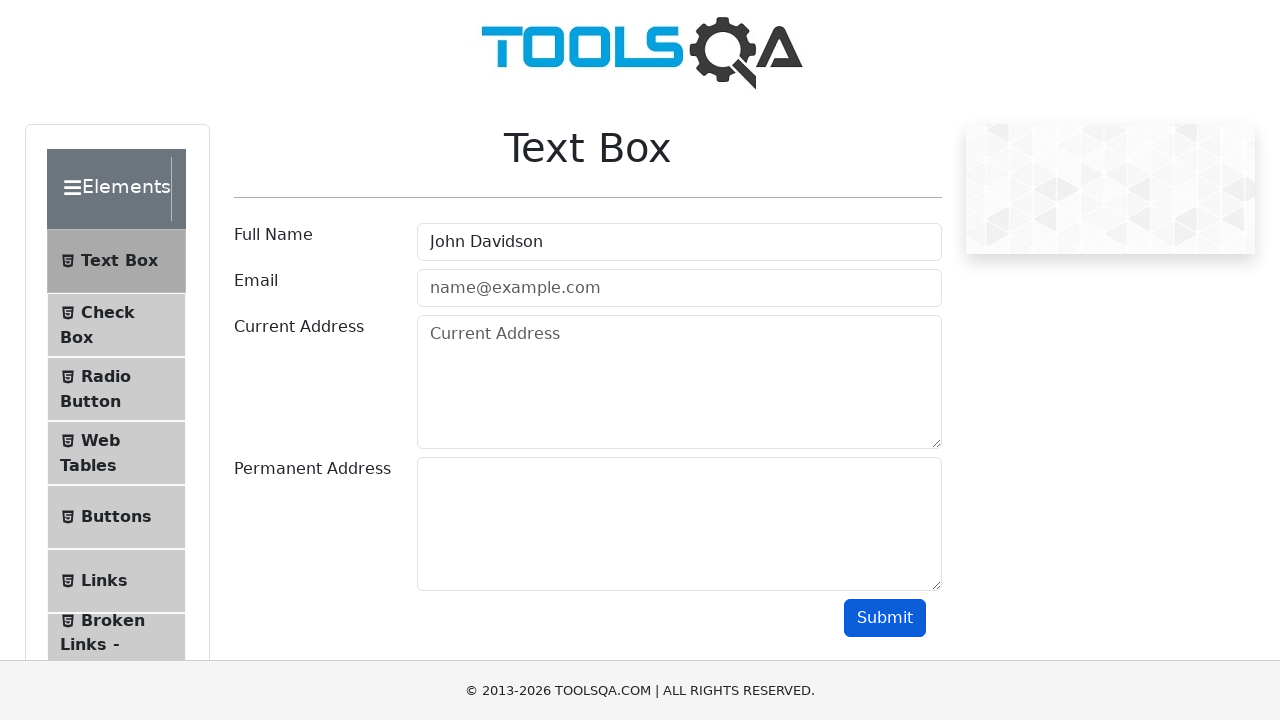